Tests text input functionality by entering text into an input field and clicking a button that updates its label based on the input value

Starting URL: http://uitestingplayground.com/textinput

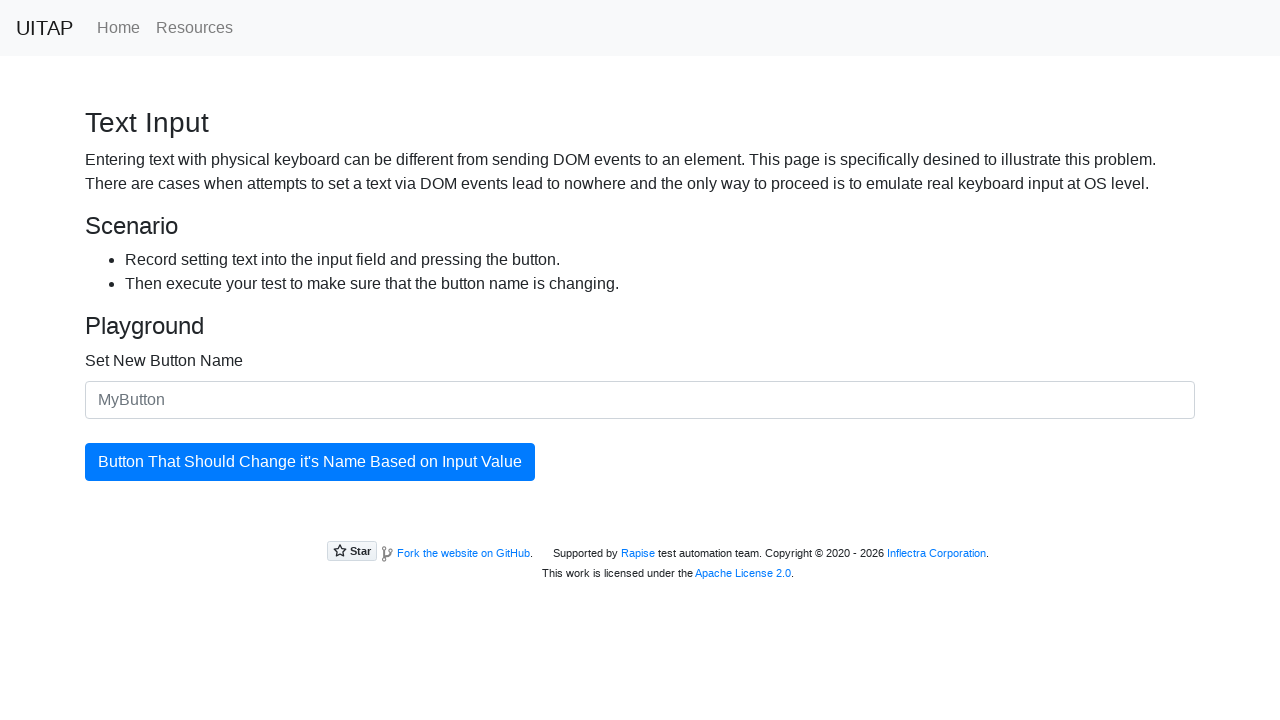

Filled input field with 'SkyPro' on #newButtonName
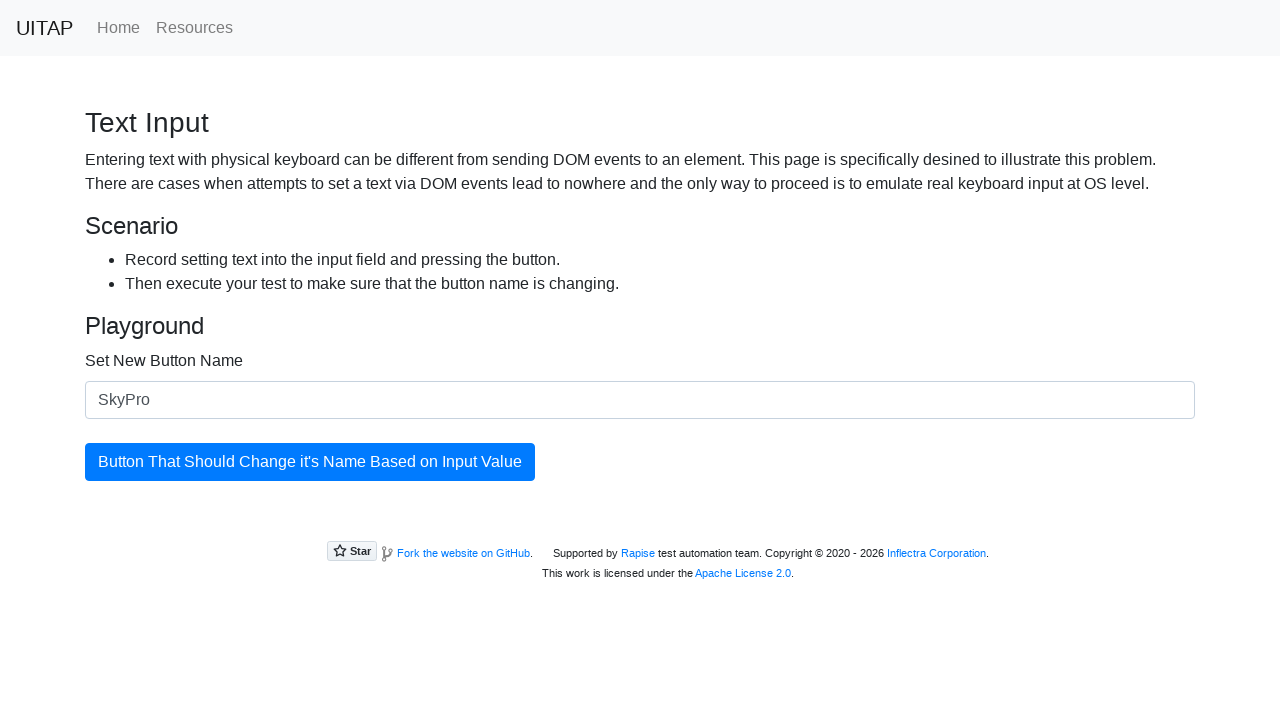

Clicked the button to update its label at (310, 462) on #updatingButton
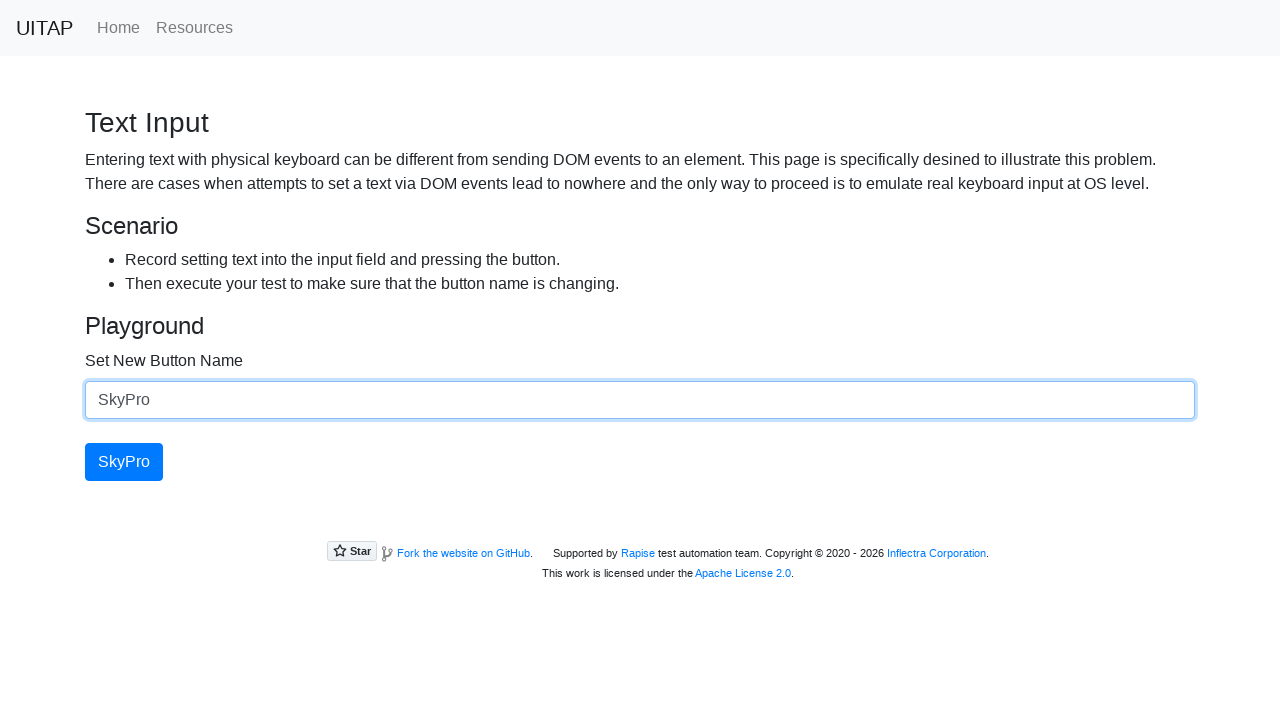

Button text updated successfully
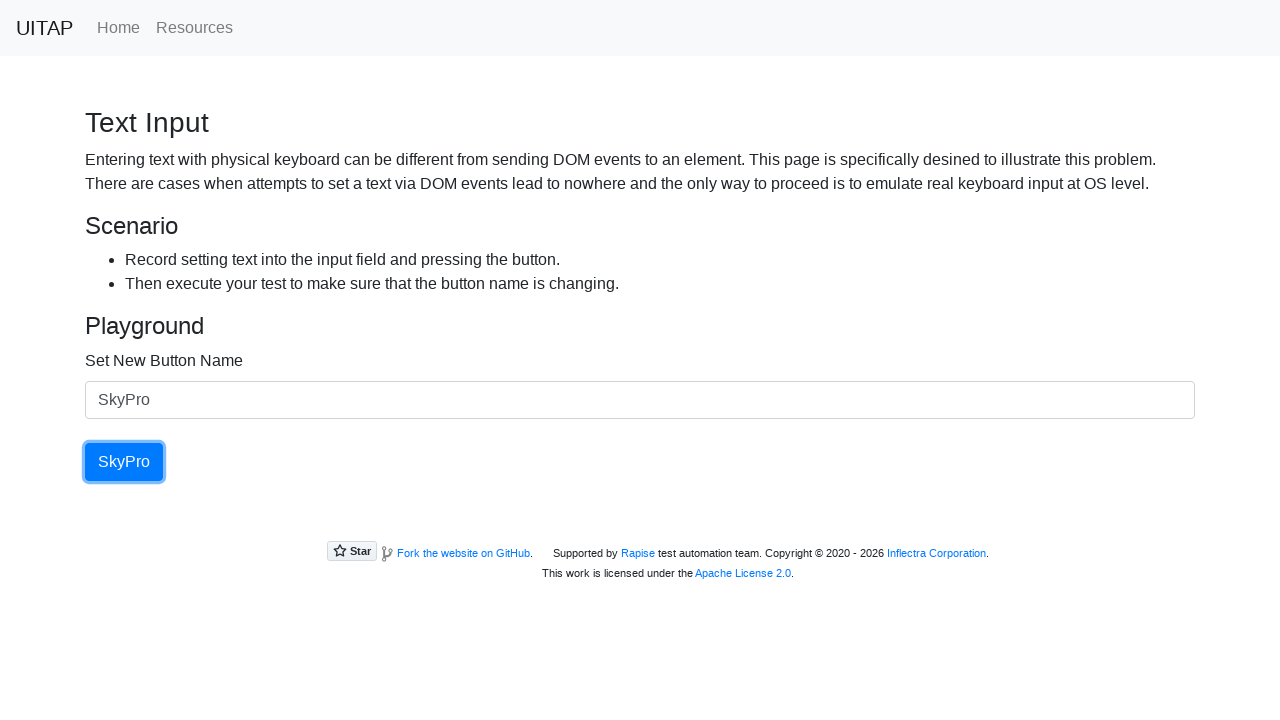

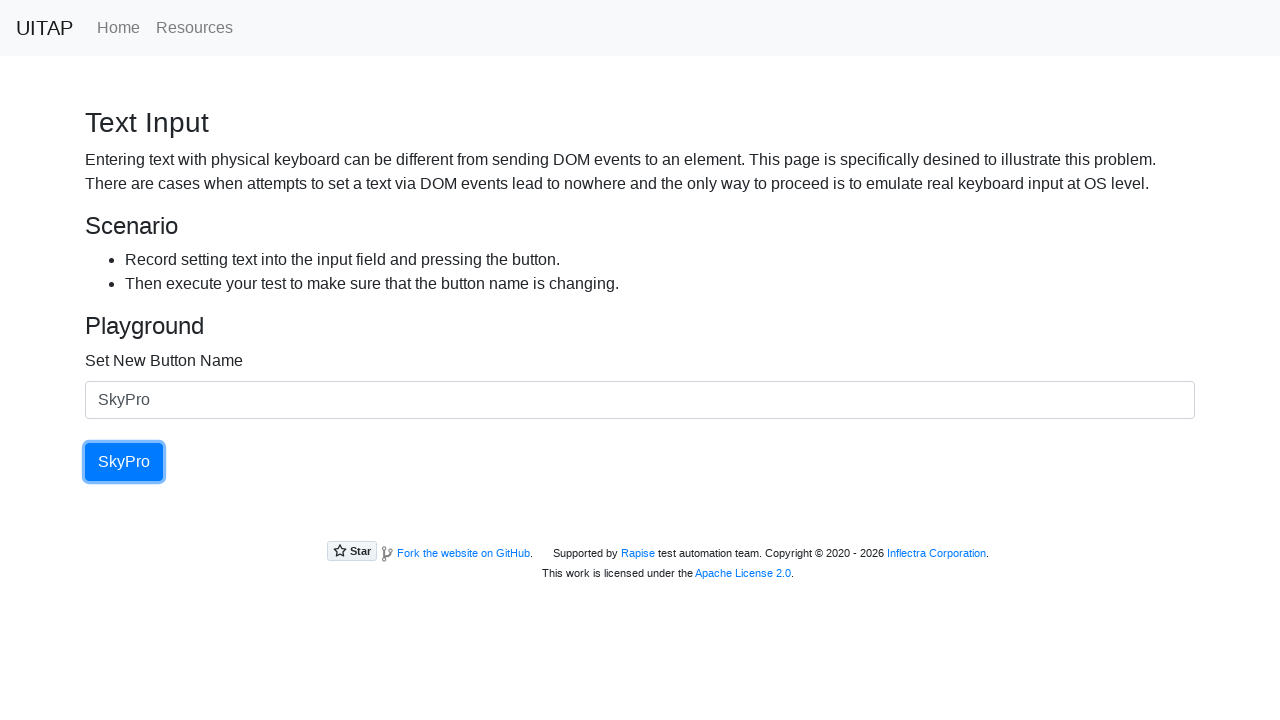